Tests navigation to the Test Cases page by clicking the Test Cases button and verifying the URL contains 'test_cases'

Starting URL: https://www.automationexercise.com

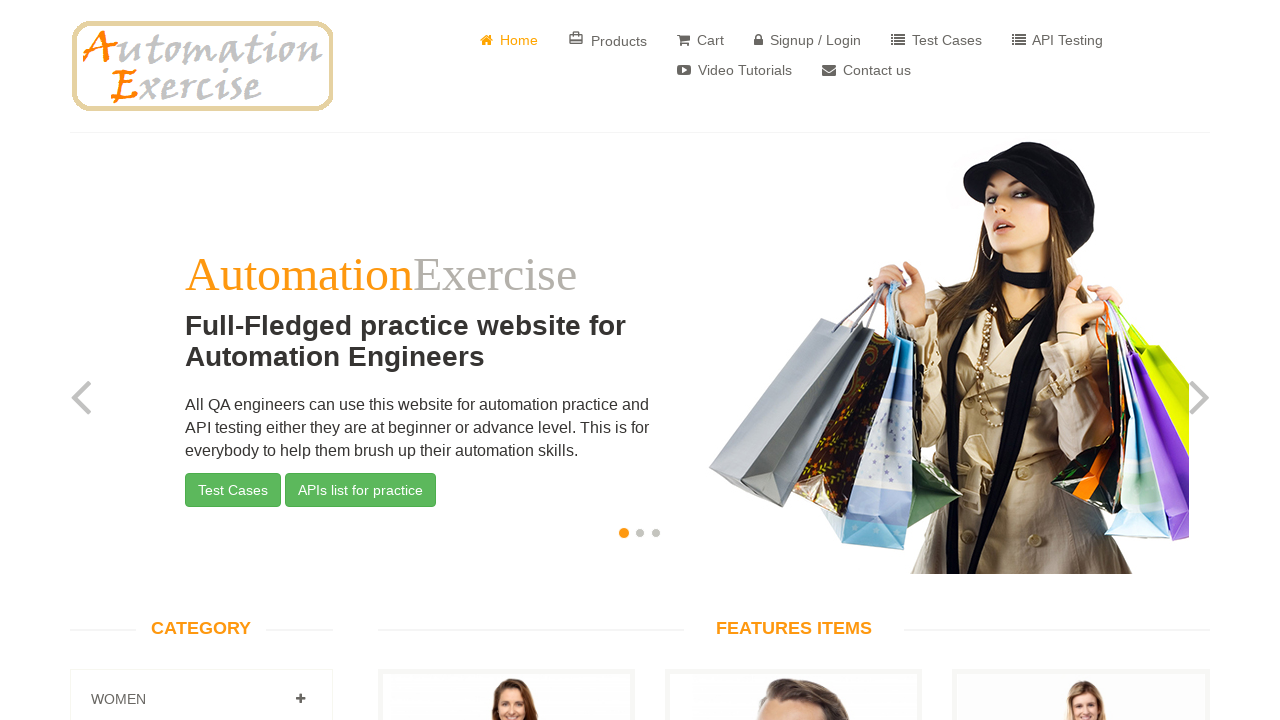

Clicked on 'Test Cases' button at (936, 40) on a[href='/test_cases']
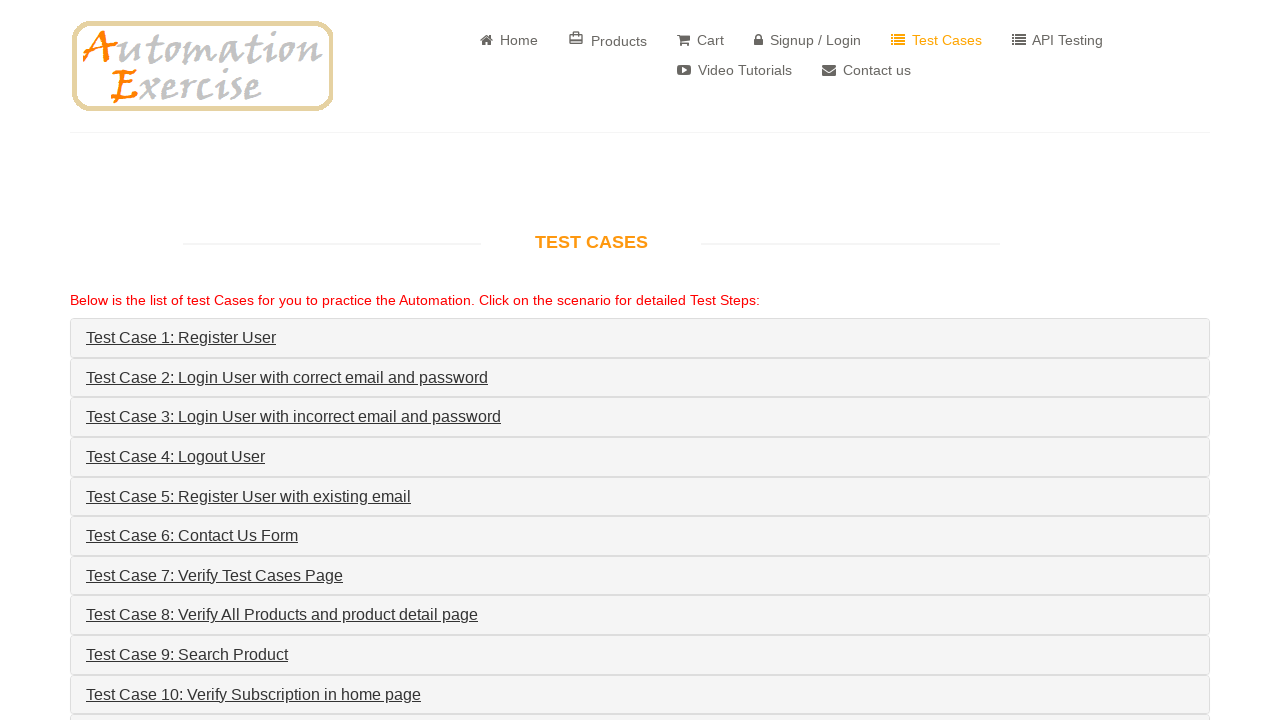

Verified navigation to test cases page - URL contains 'test_cases'
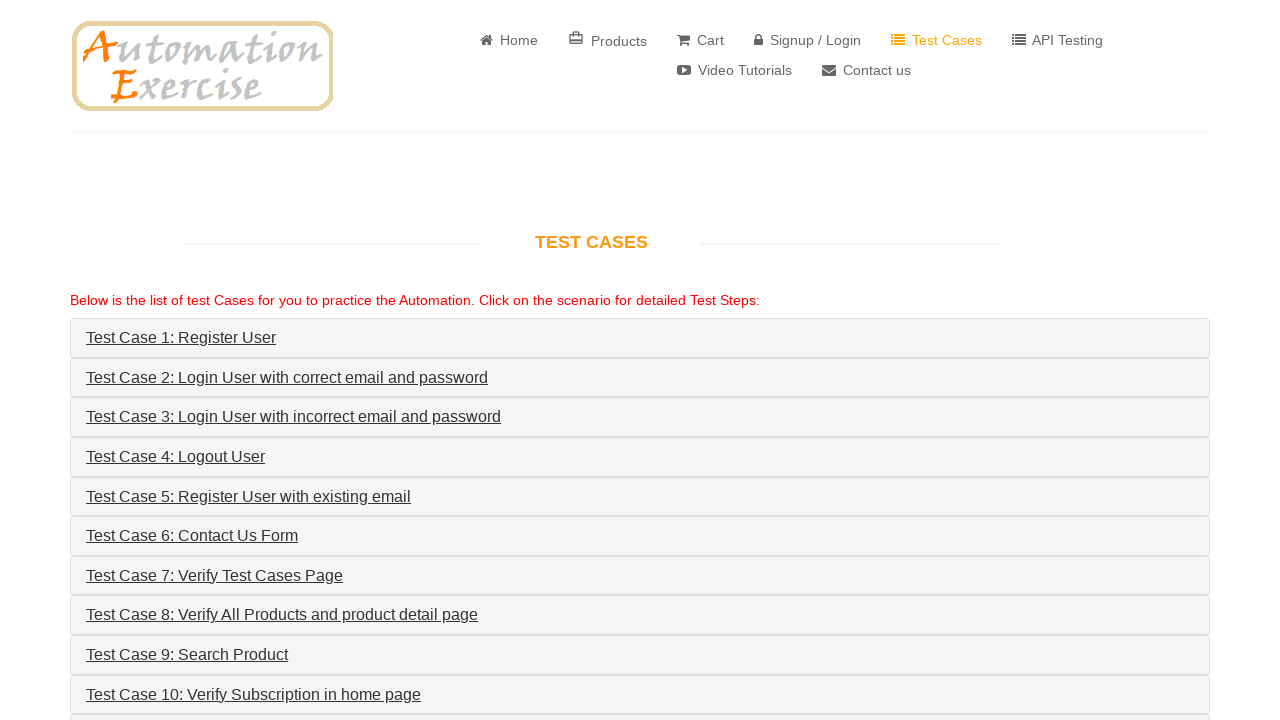

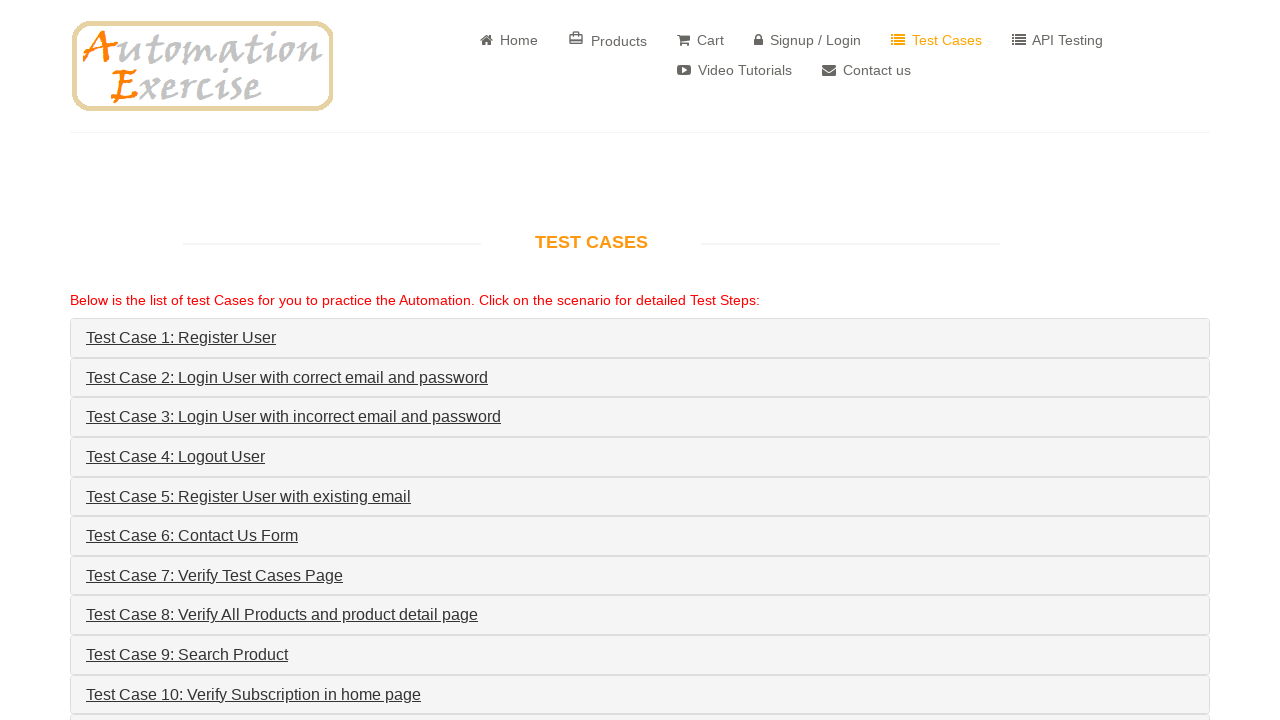